Validates that the sum of values in a table column matches the displayed total amount

Starting URL: https://rahulshettyacademy.com/AutomationPractice/

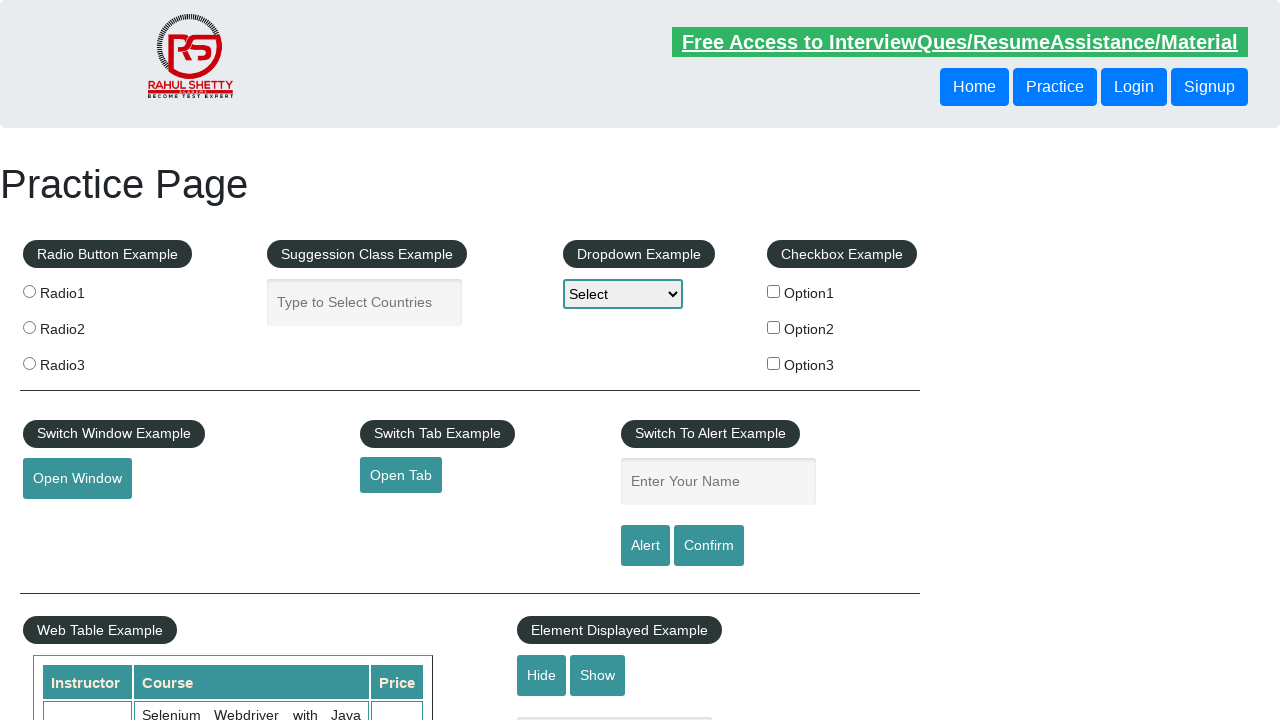

Retrieved all values from 4th column of table
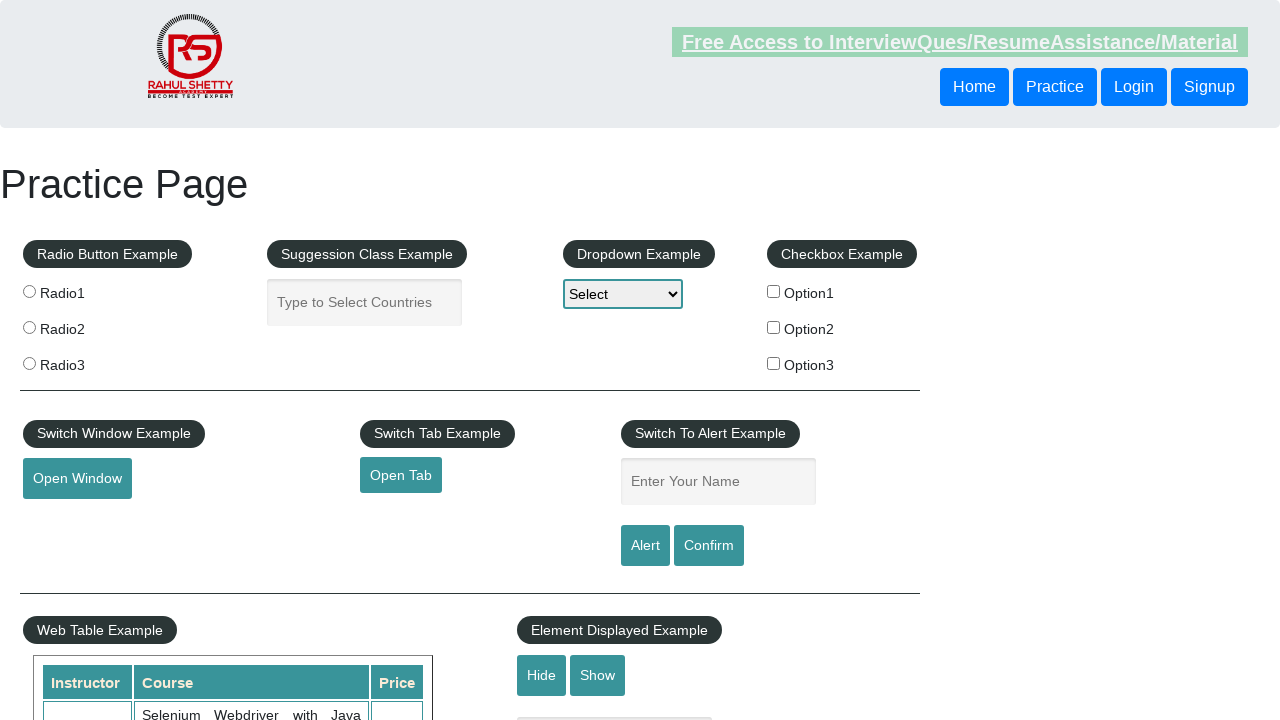

Calculated sum of column values: 296
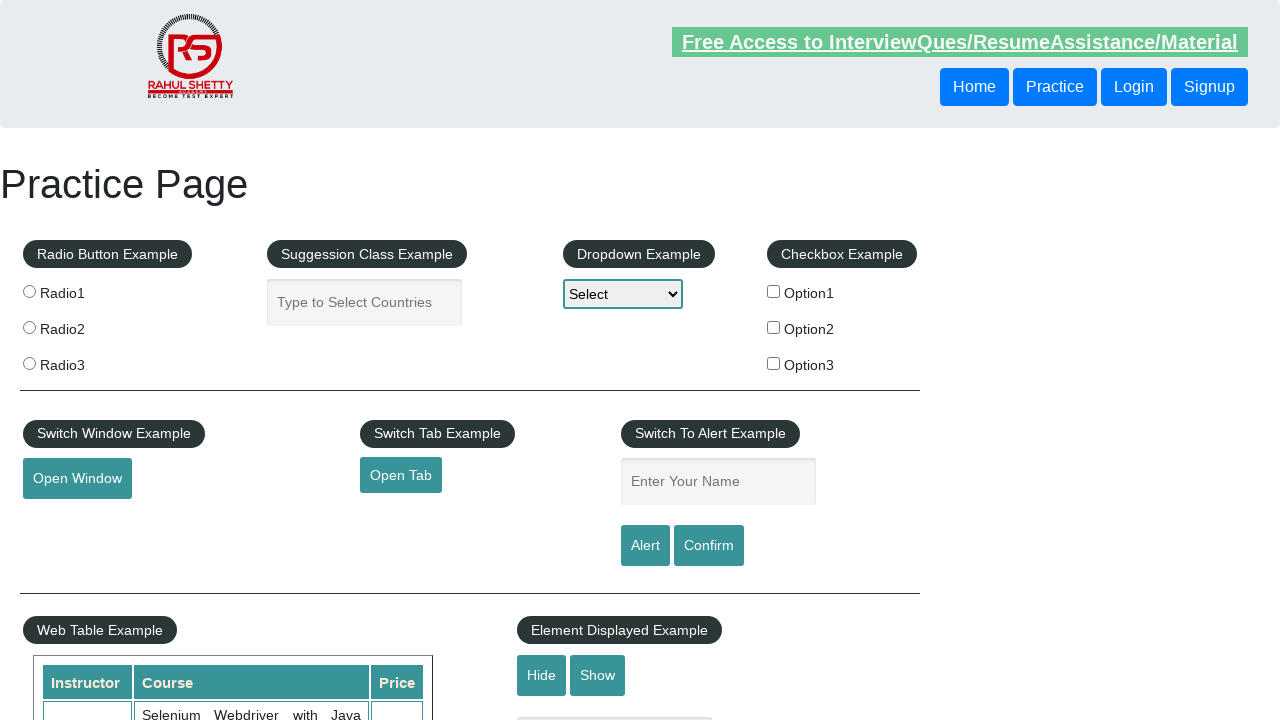

Retrieved displayed total amount from page
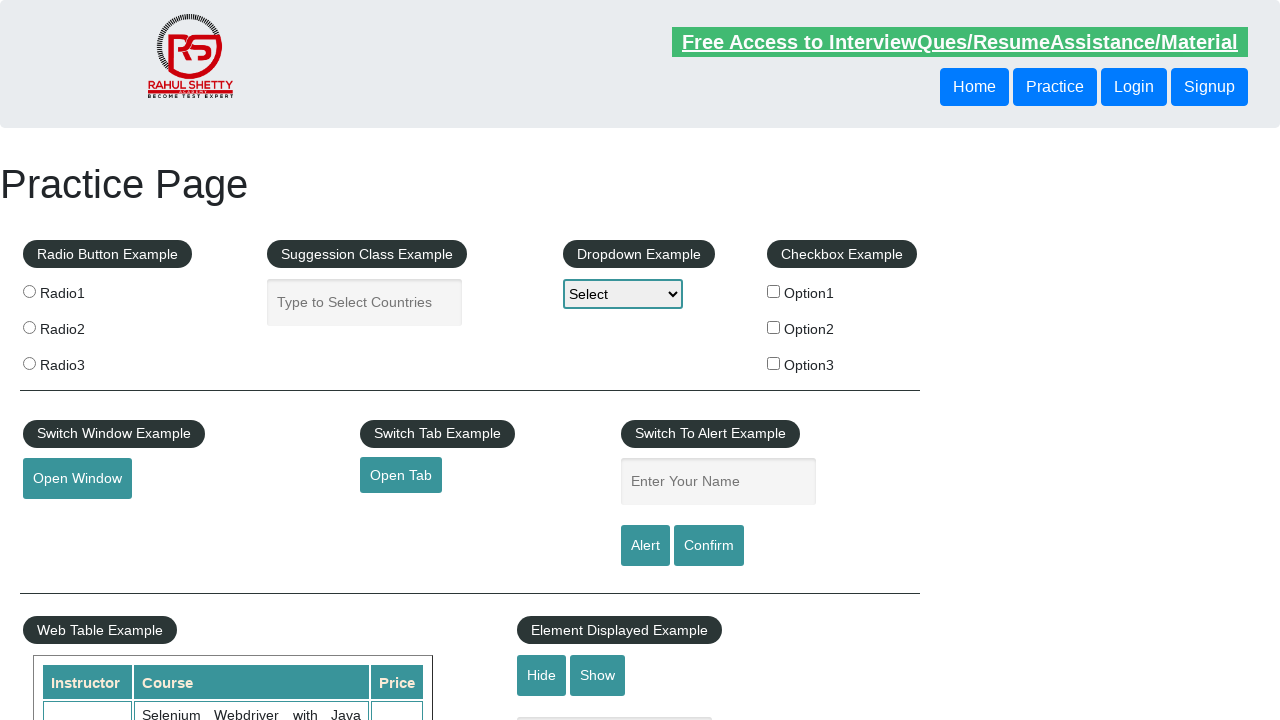

Parsed total value from text: 296
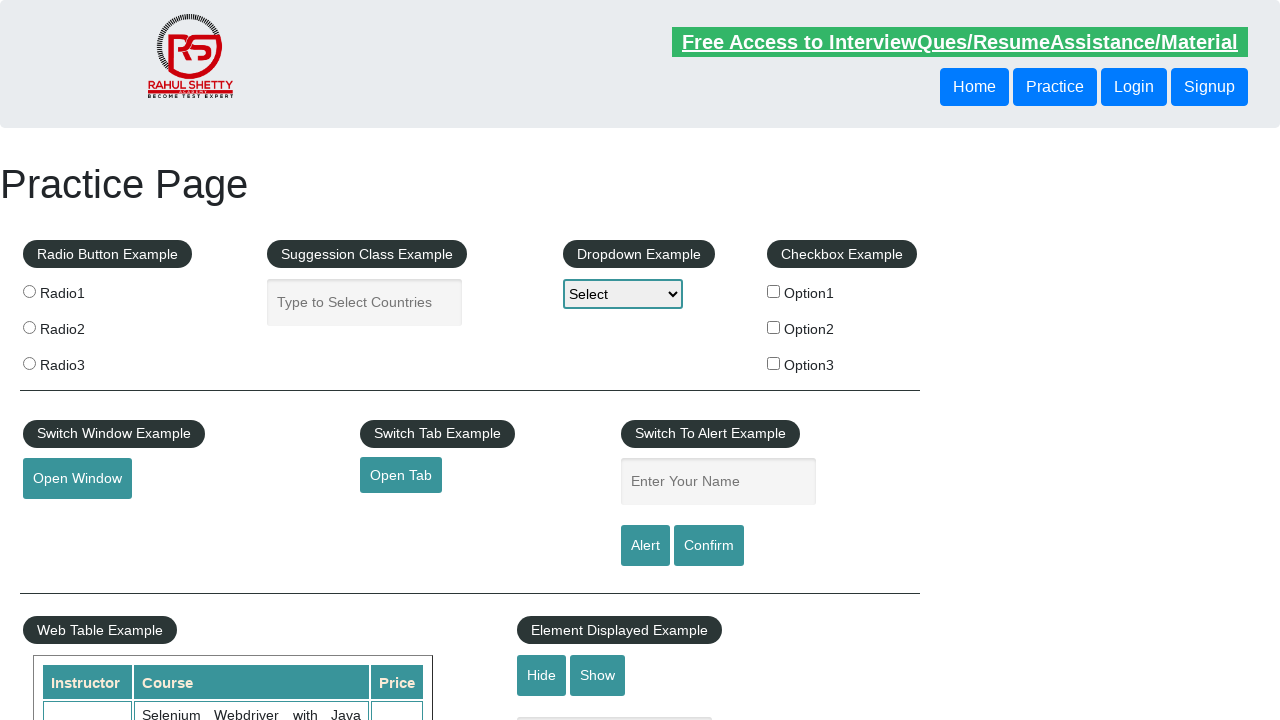

Verified that column sum (296) matches displayed total (296)
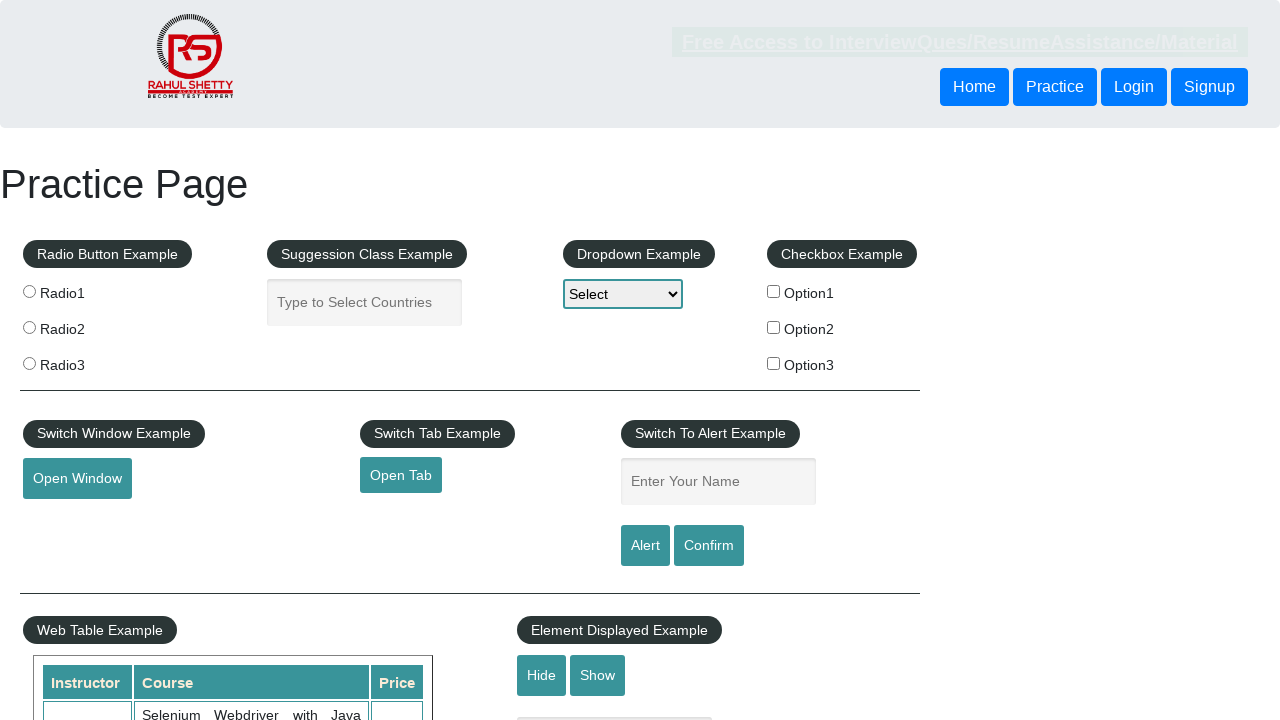

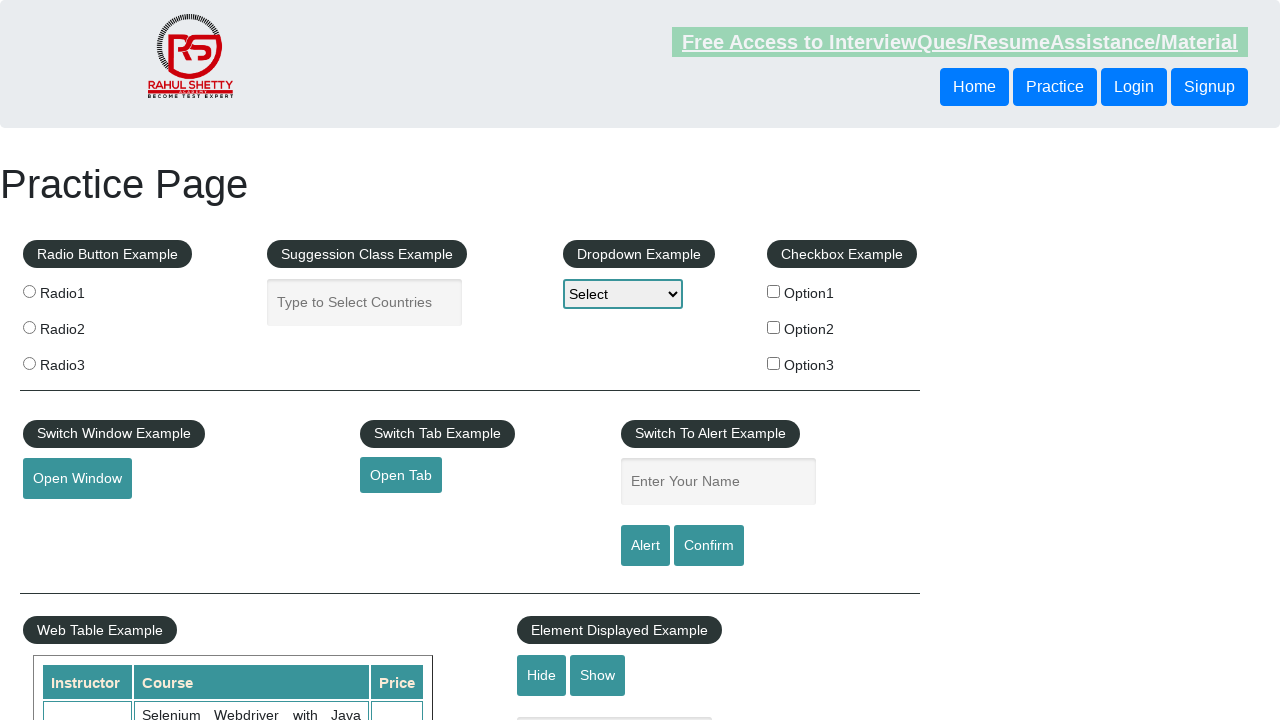